Tests alert prompt functionality by clicking a button to trigger an alert prompt, entering text into the prompt, and accepting it

Starting URL: https://demoqa.com/alerts

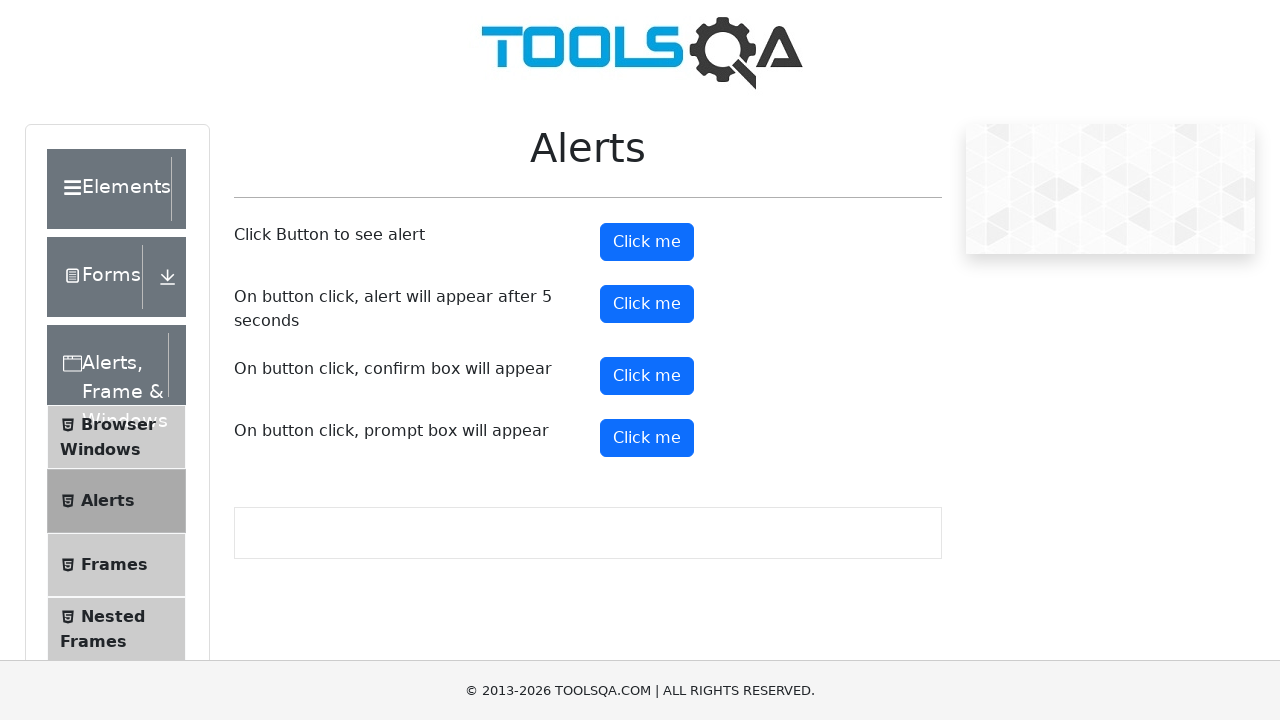

Page loaded with domcontentloaded state
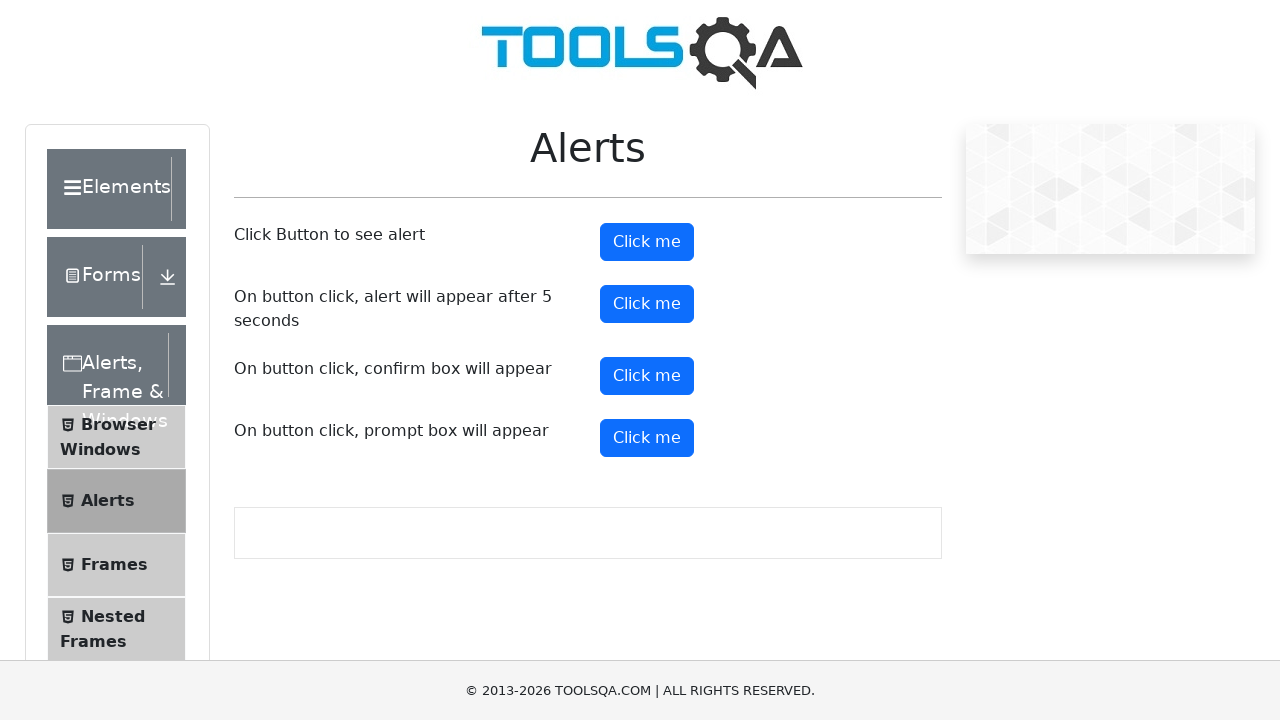

Clicked the 5th button to trigger prompt alert at (647, 438) on (//button[@type='button'])[5]
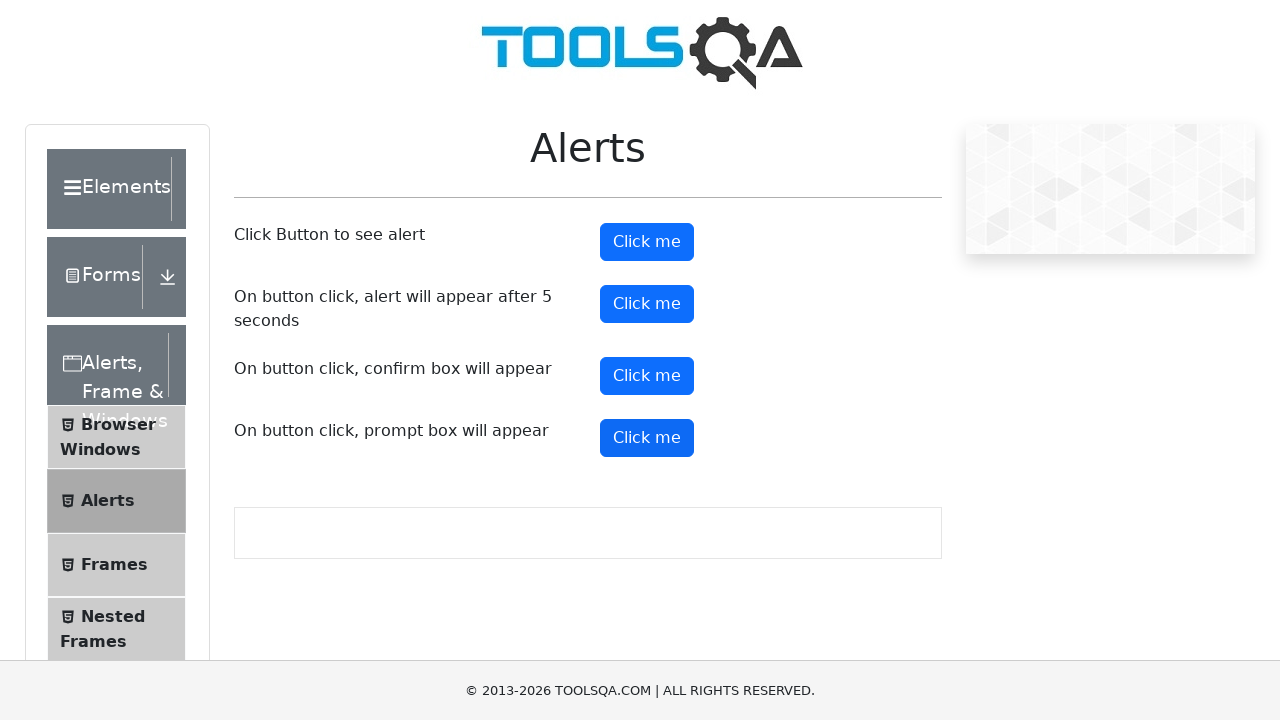

Set up dialog handler to accept prompt with text 'anil'
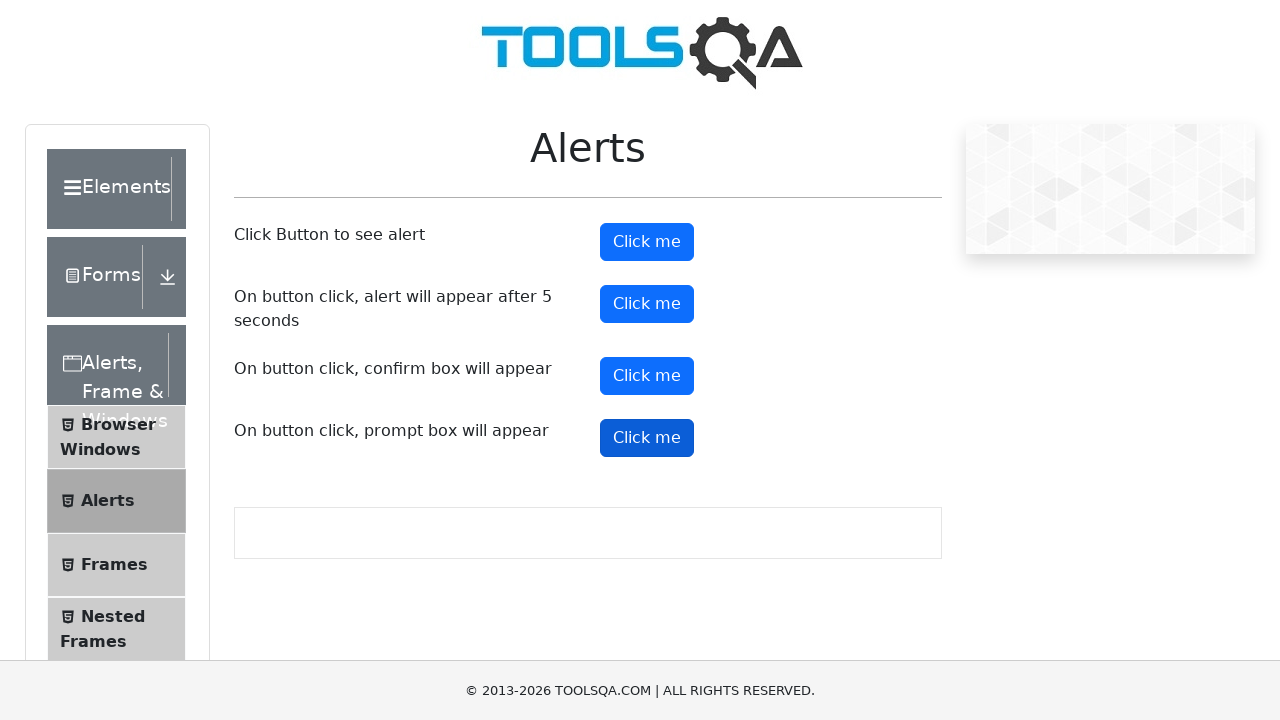

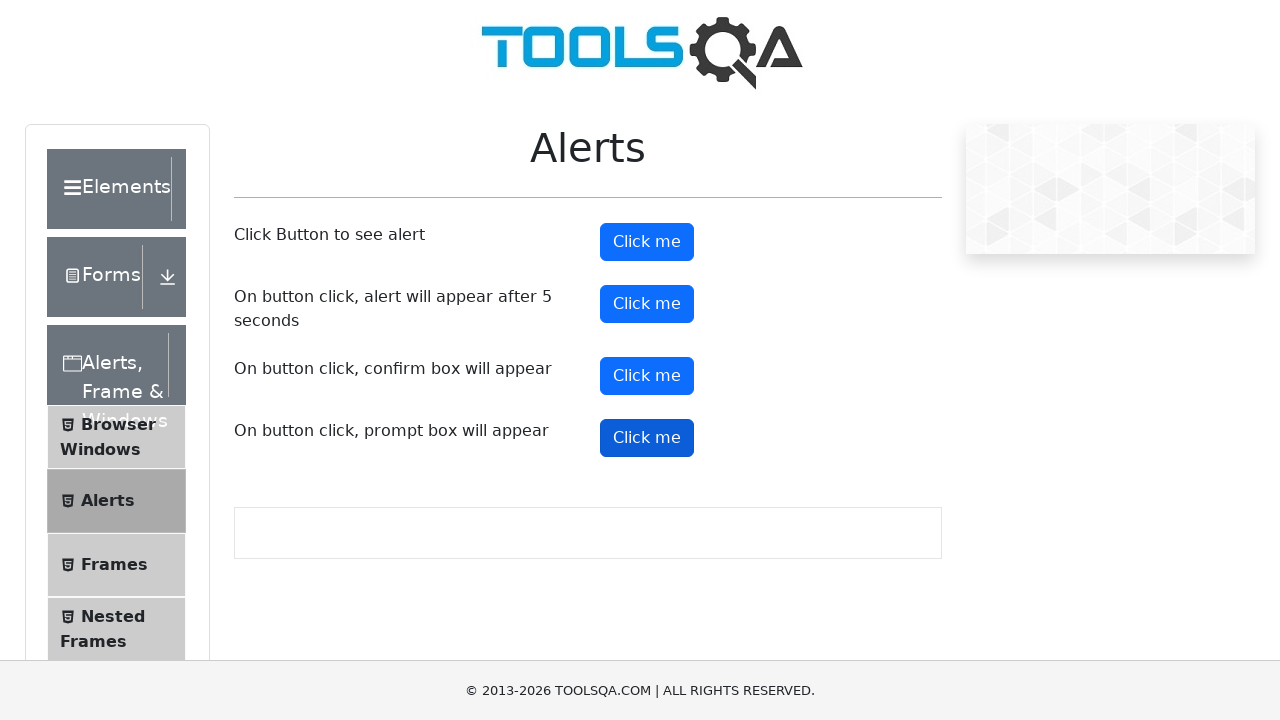